Tests redirect functionality by clicking a redirect link and waiting for the page to navigate to the redirected URL

Starting URL: http://the-internet.herokuapp.com/redirector

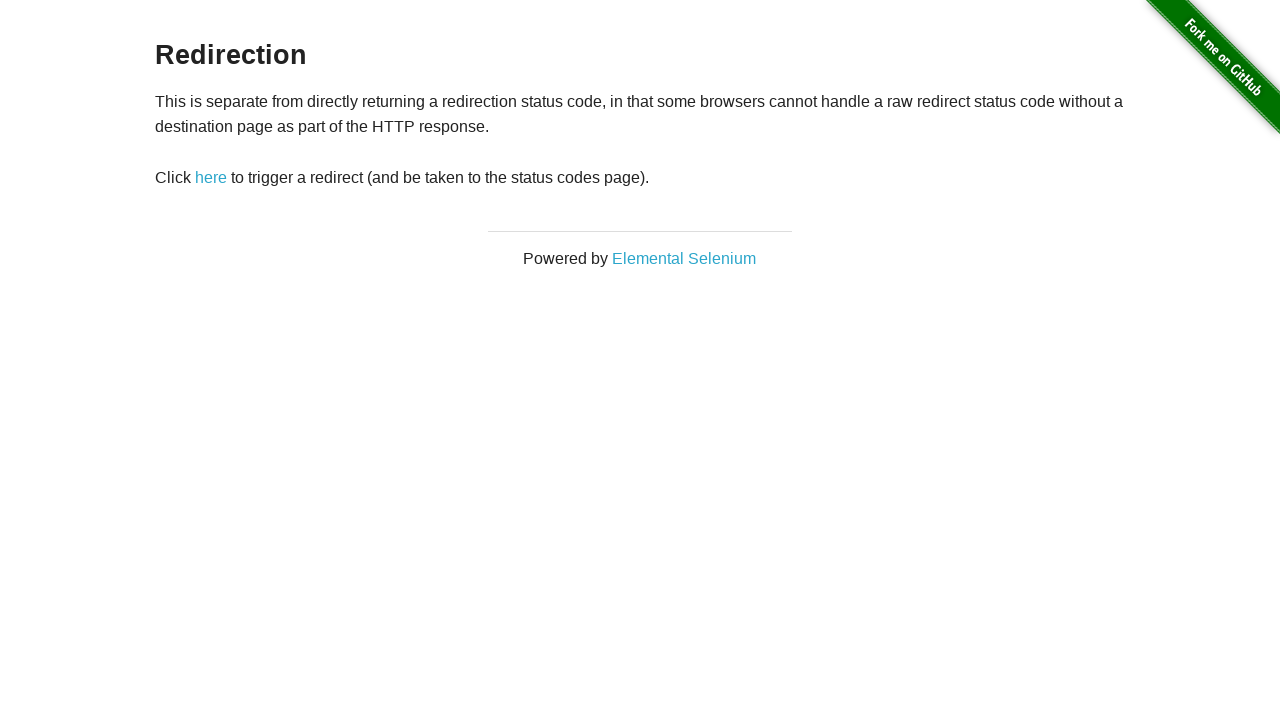

Clicked redirect link using JavaScript execution
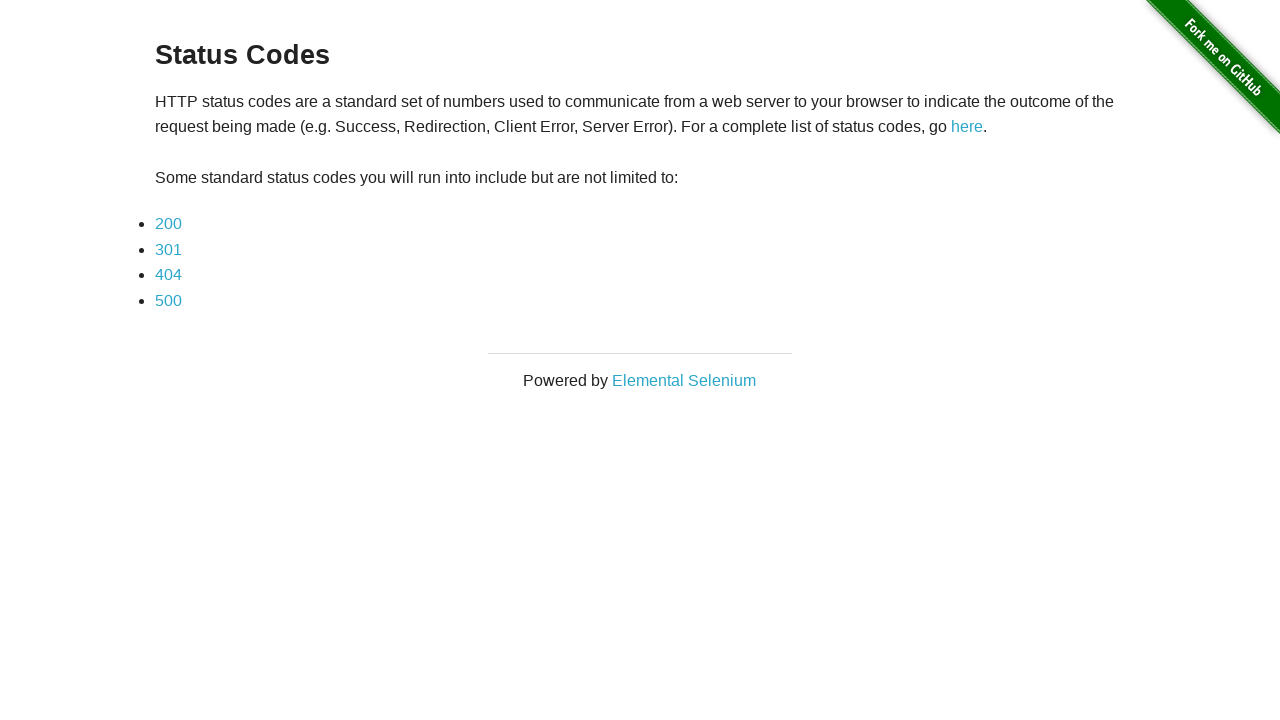

Page successfully redirected to /status_codes
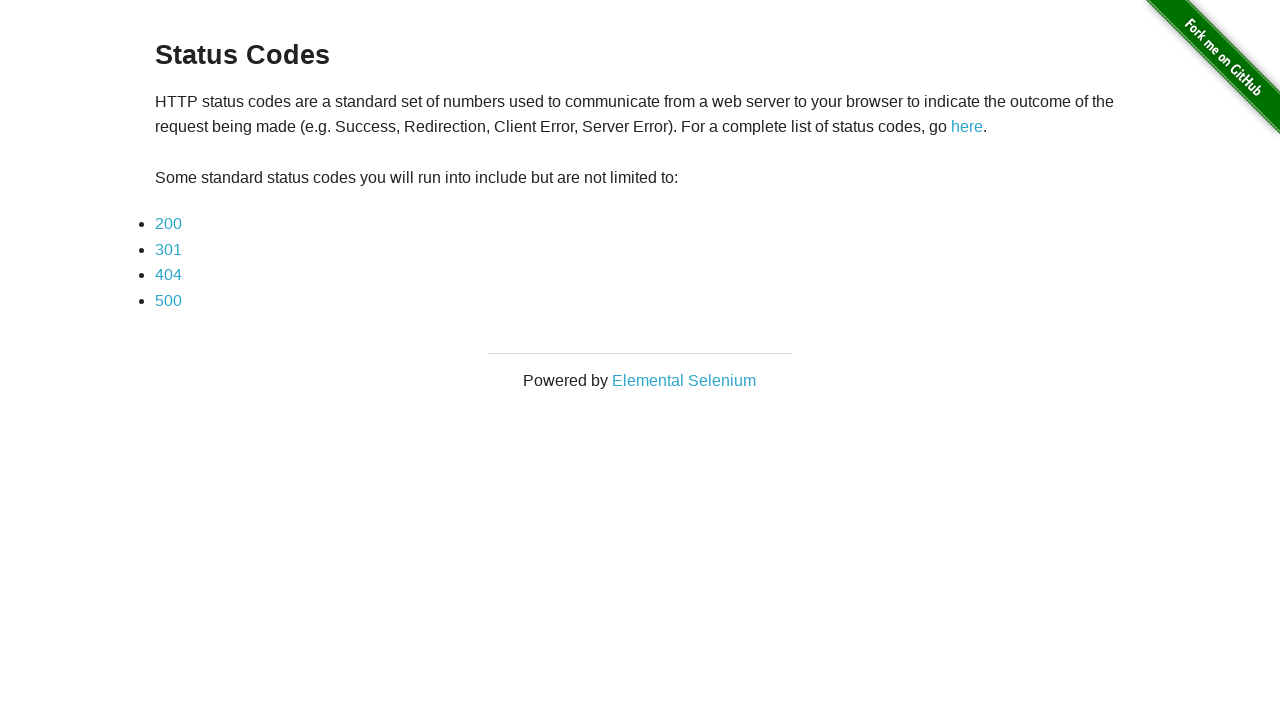

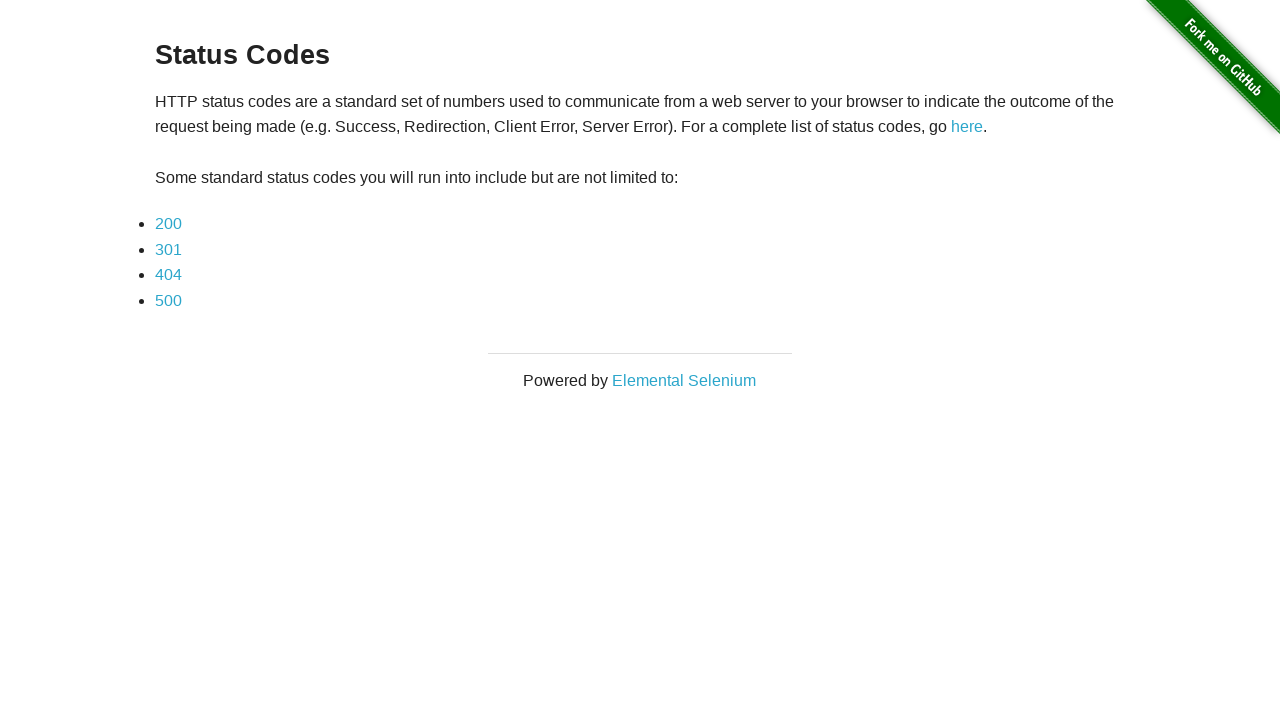